Tests language switching by verifying Ukrainian page shows "Ужгород" and English page shows "Uzhhorod"

Starting URL: https://mission101.ai/ua/uzhhorod

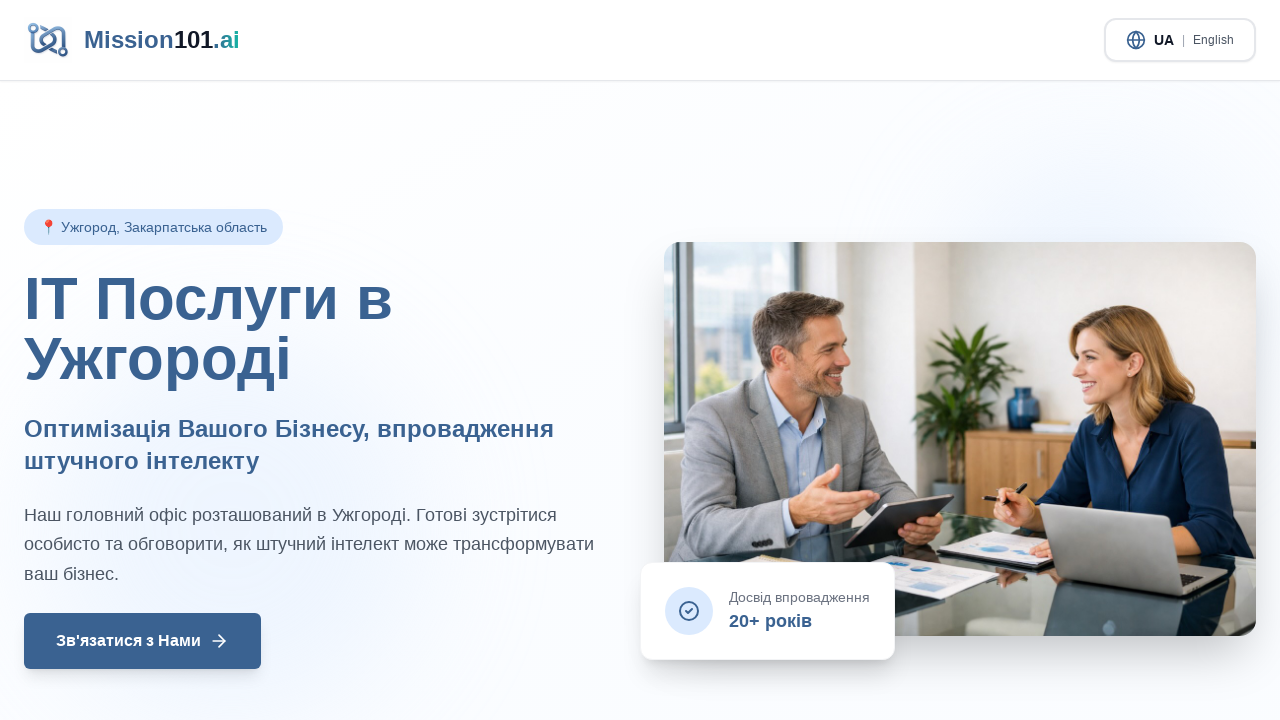

Waited for network to be idle on Ukrainian page
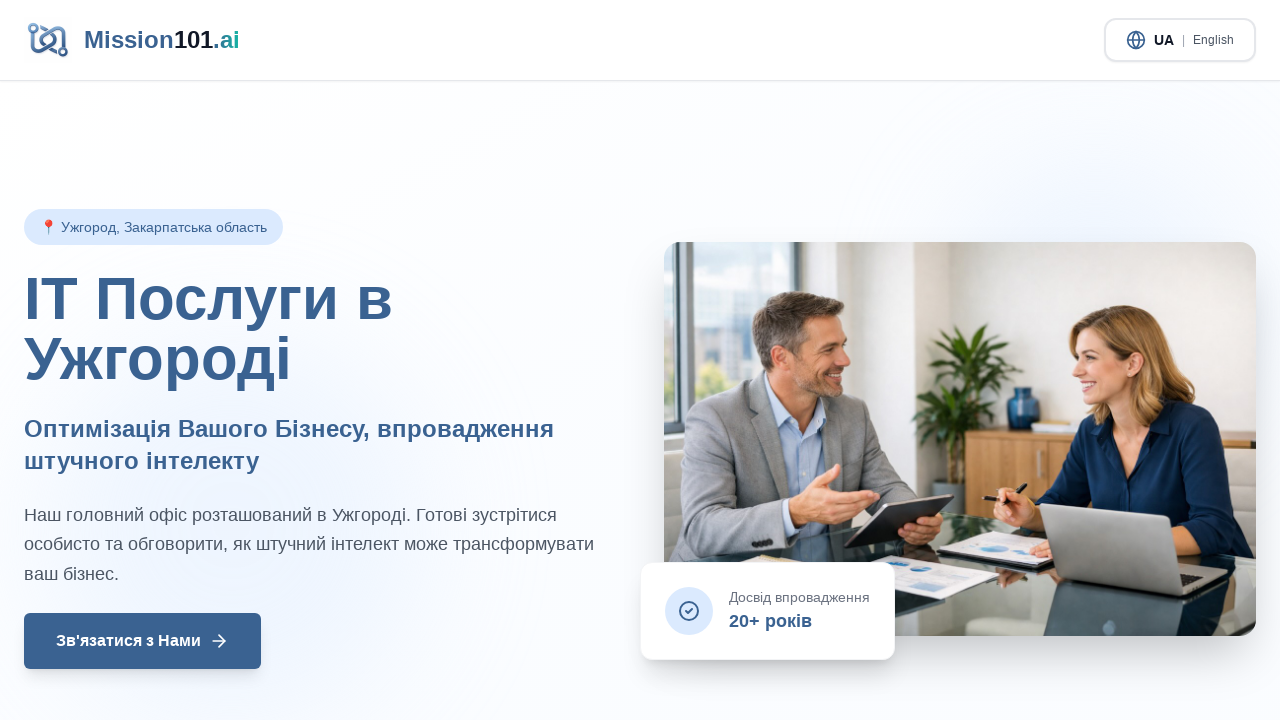

Retrieved Ukrainian page title text content
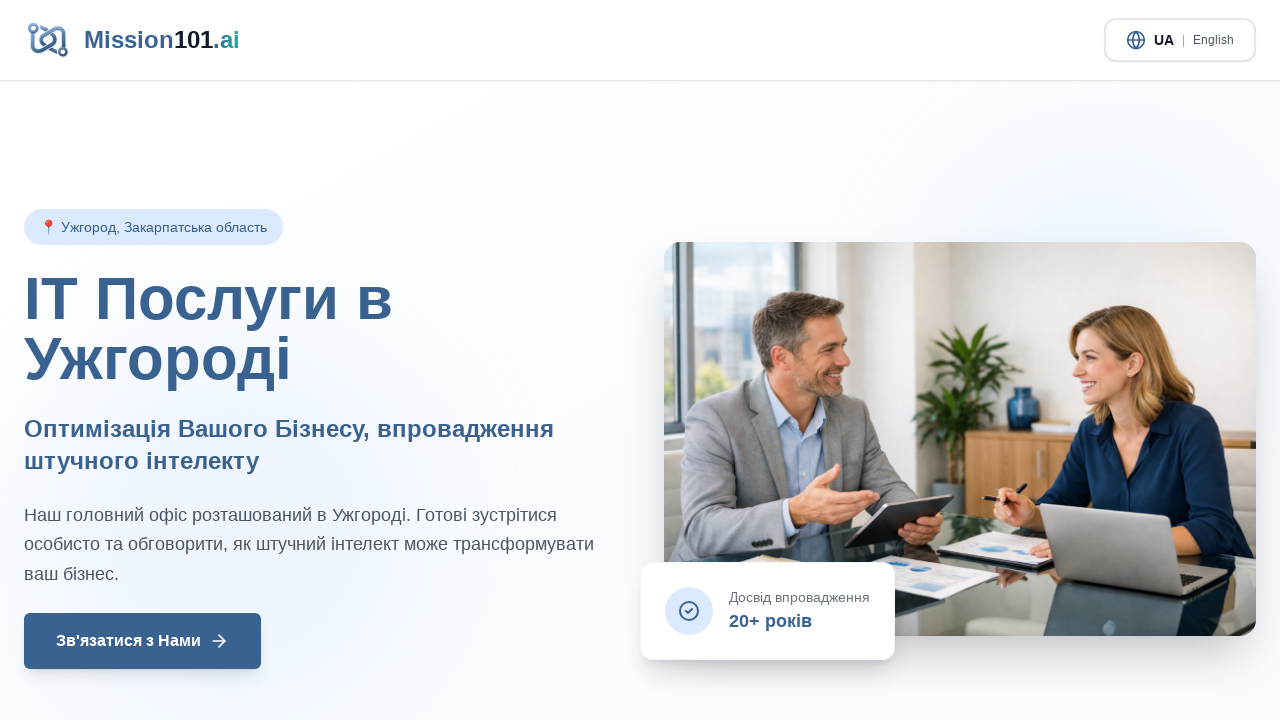

Verified Ukrainian title contains 'Ужгород'
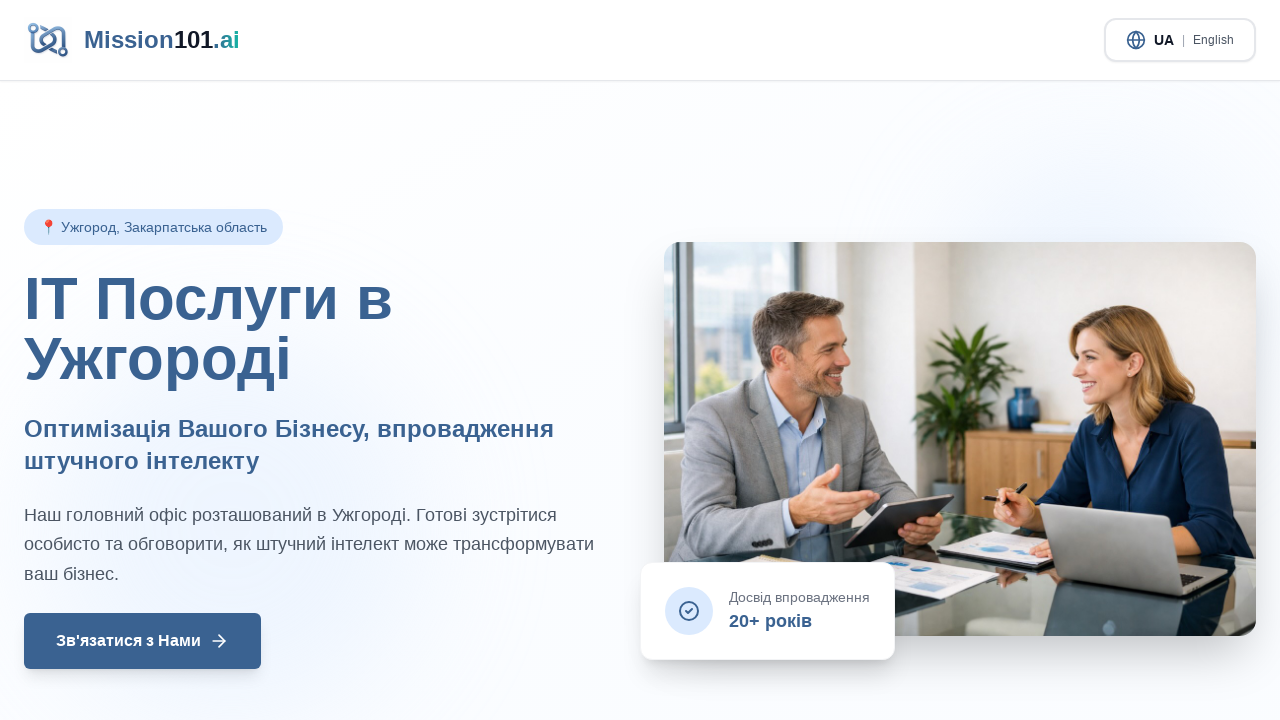

Navigated to English version at https://mission101.ai/en/uzhhorod
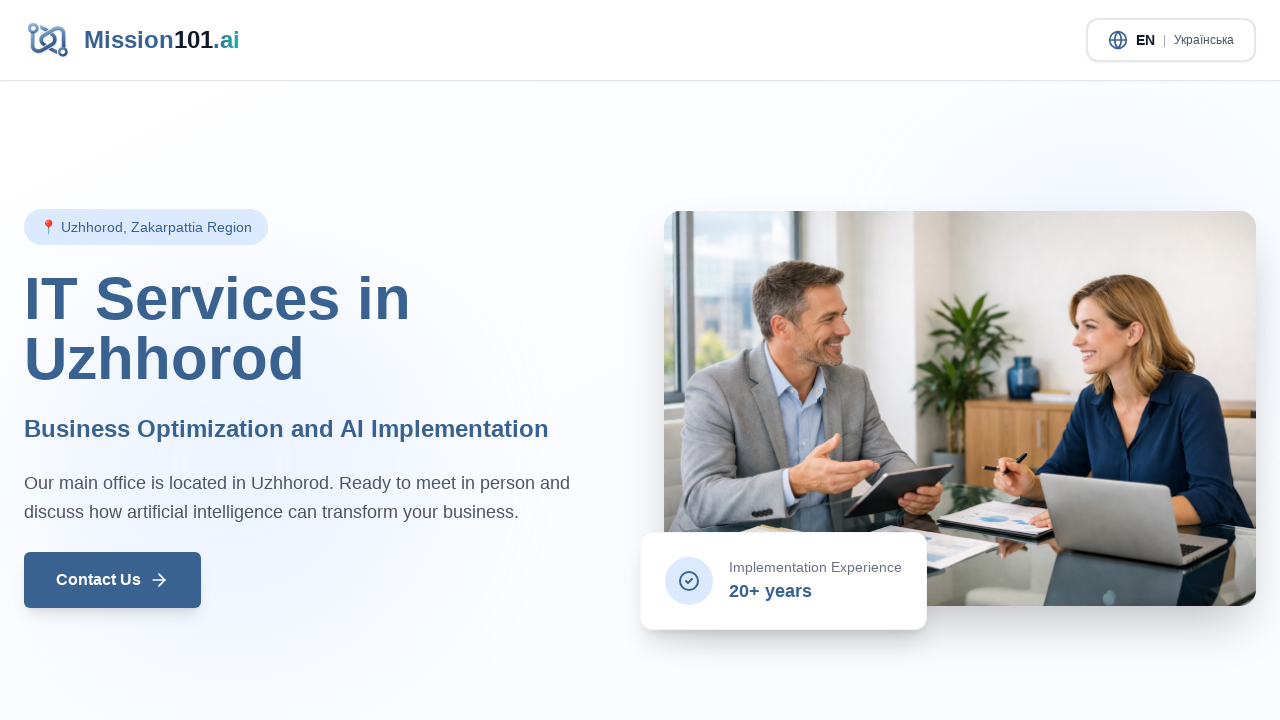

Waited for network to be idle on English page
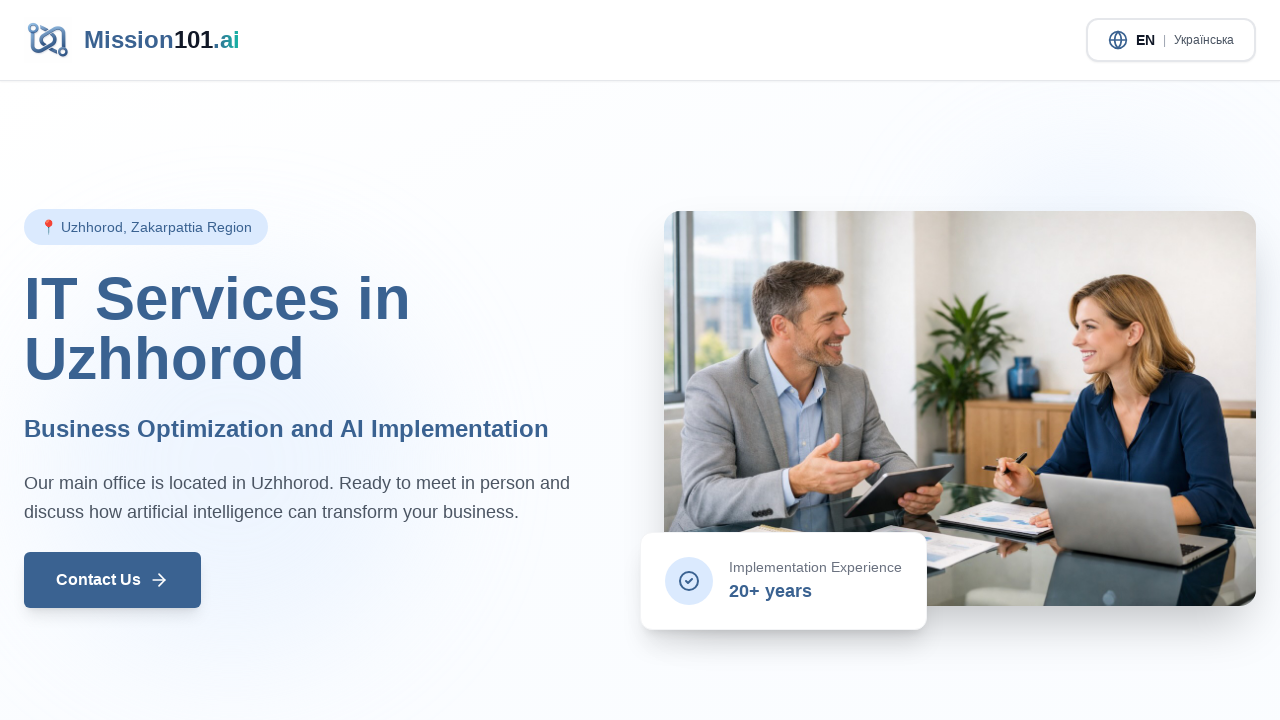

Retrieved English page title text content
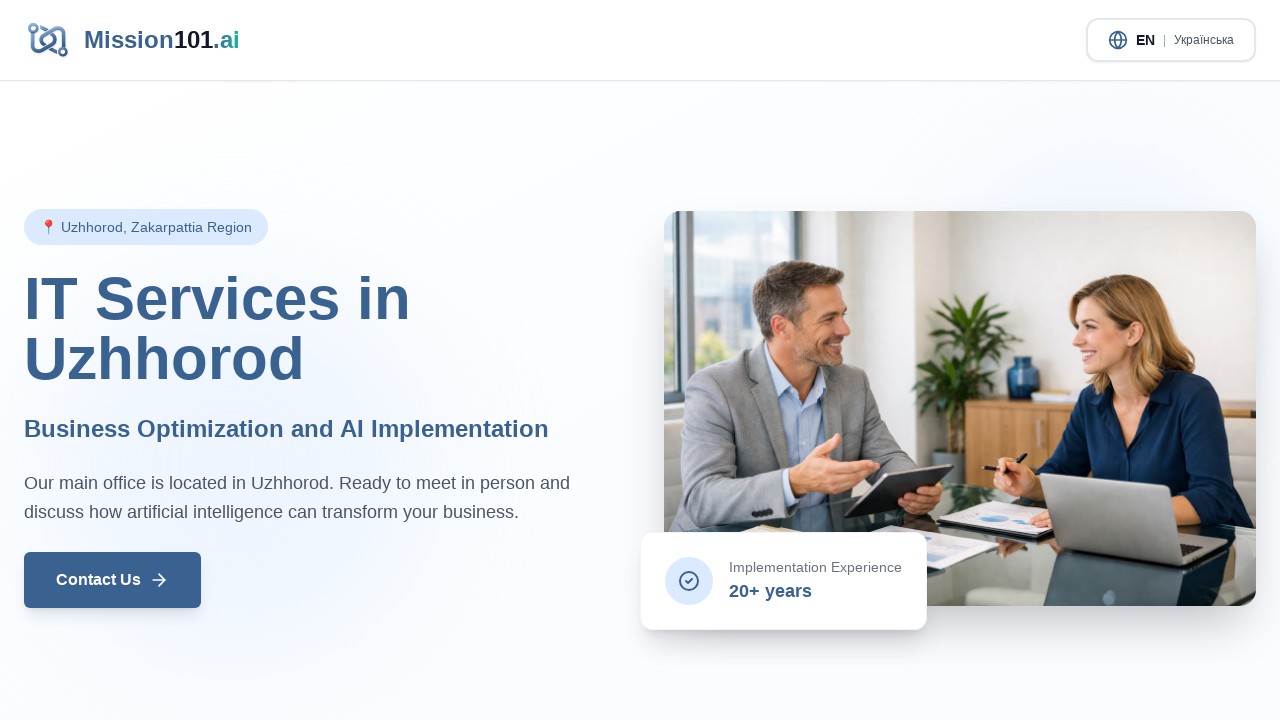

Verified English title contains 'Uzhhorod'
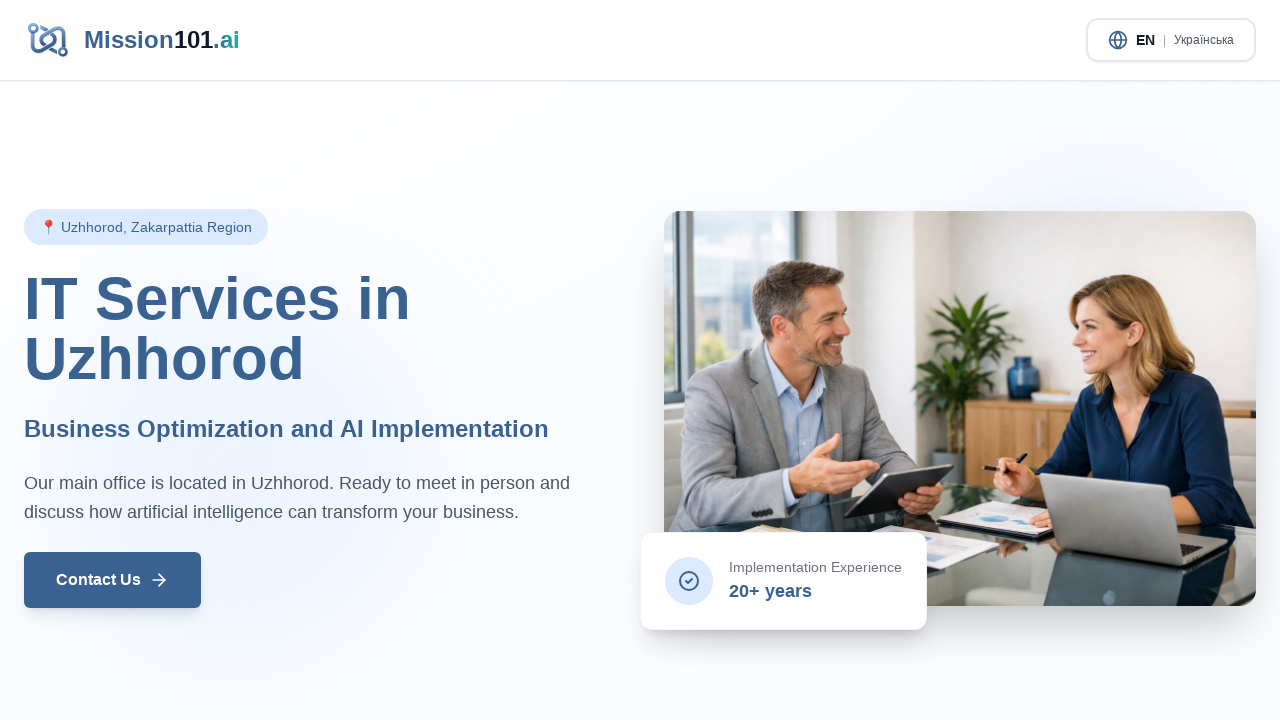

Verified English title does not contain 'Ужгород'
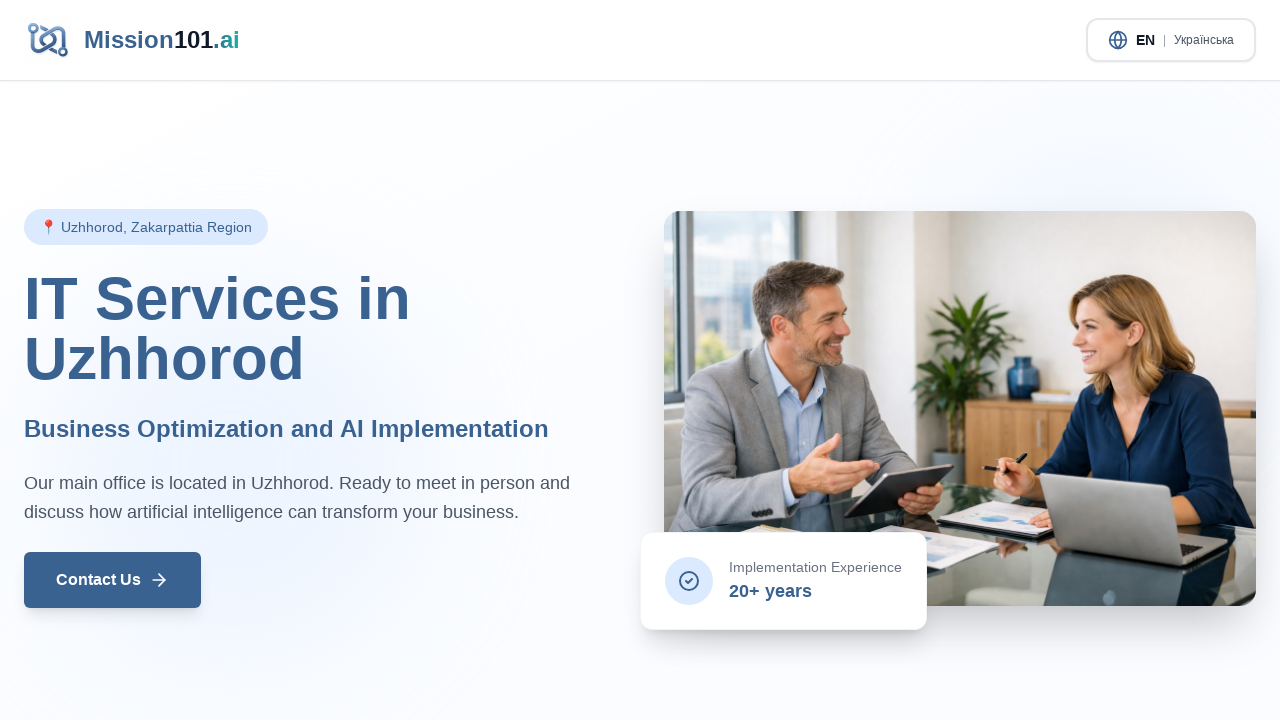

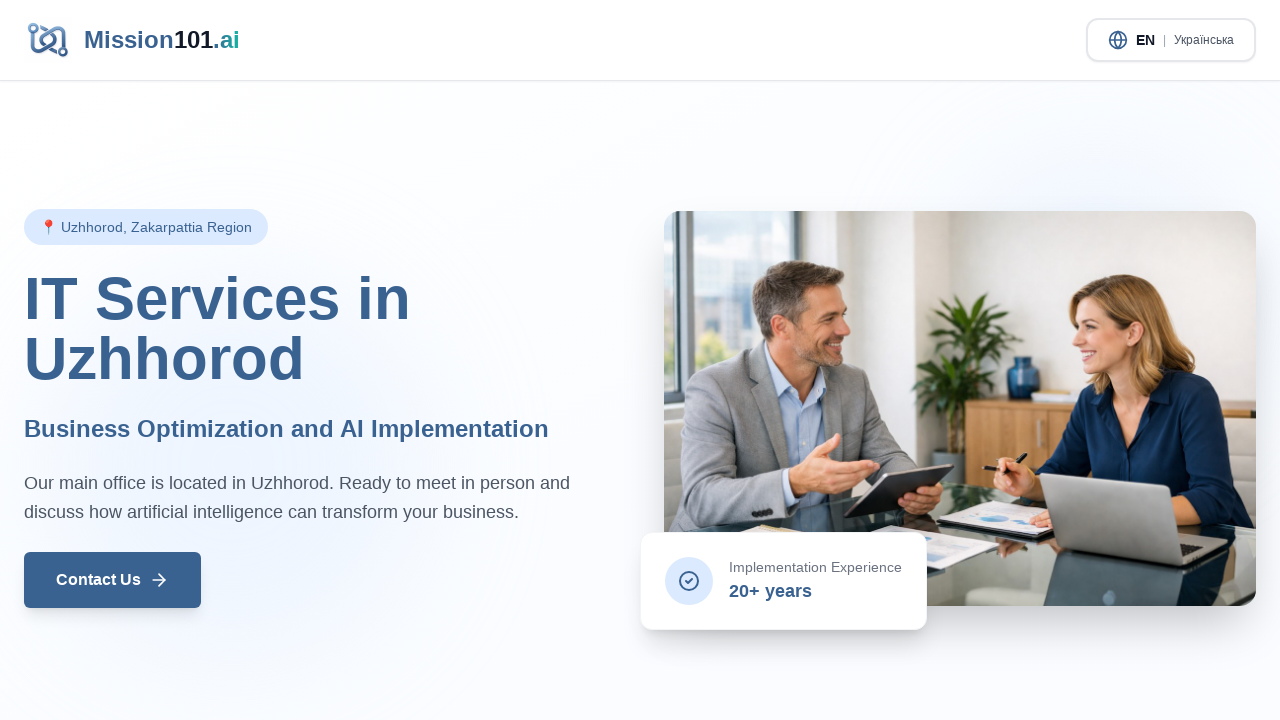